Tests checkbox functionality by navigating to checkboxes page, checking the first checkbox and unchecking the last checkbox

Starting URL: https://the-internet.herokuapp.com/

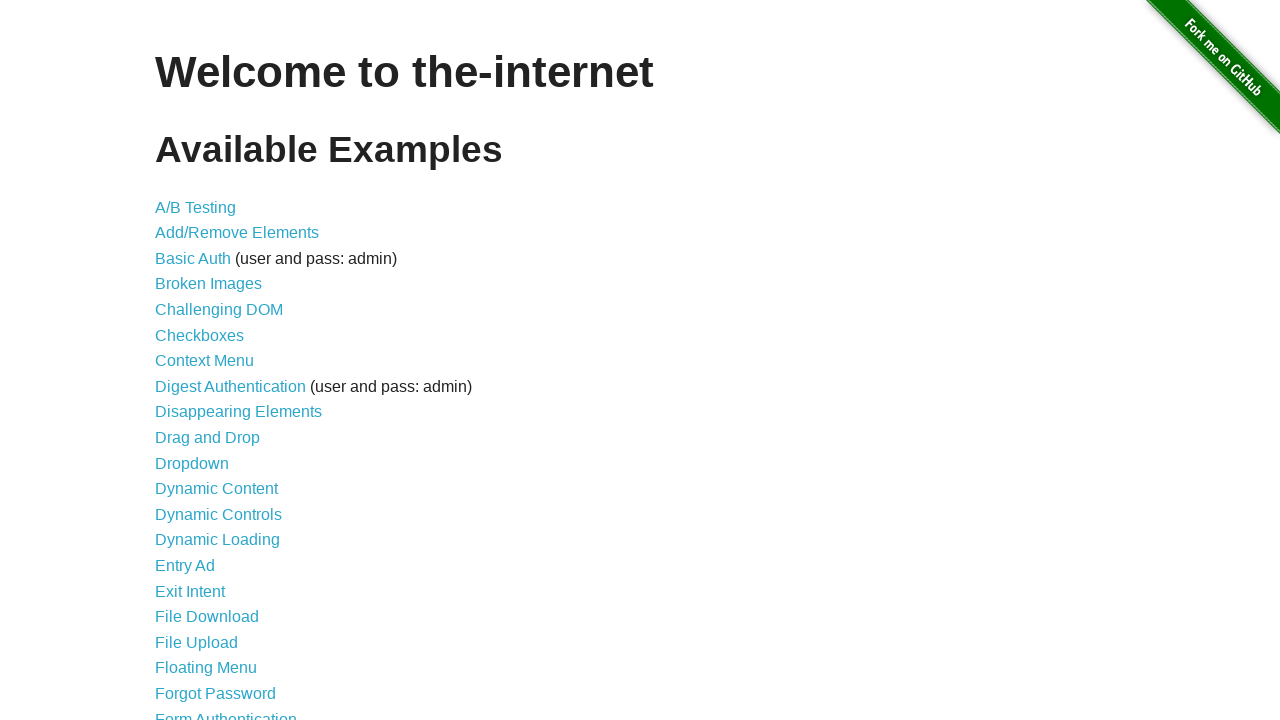

Verified page title is 'The Internet'
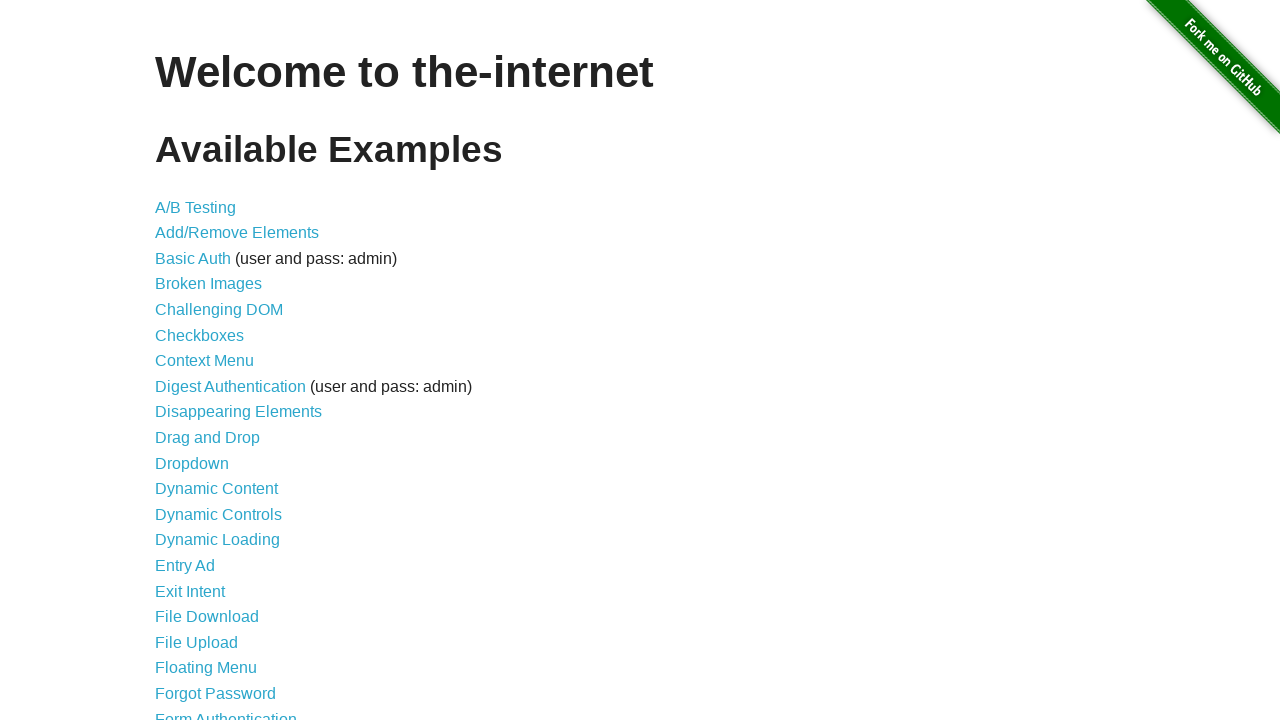

Clicked on Checkboxes link to navigate to checkboxes page at (200, 335) on [href*='checkboxes']
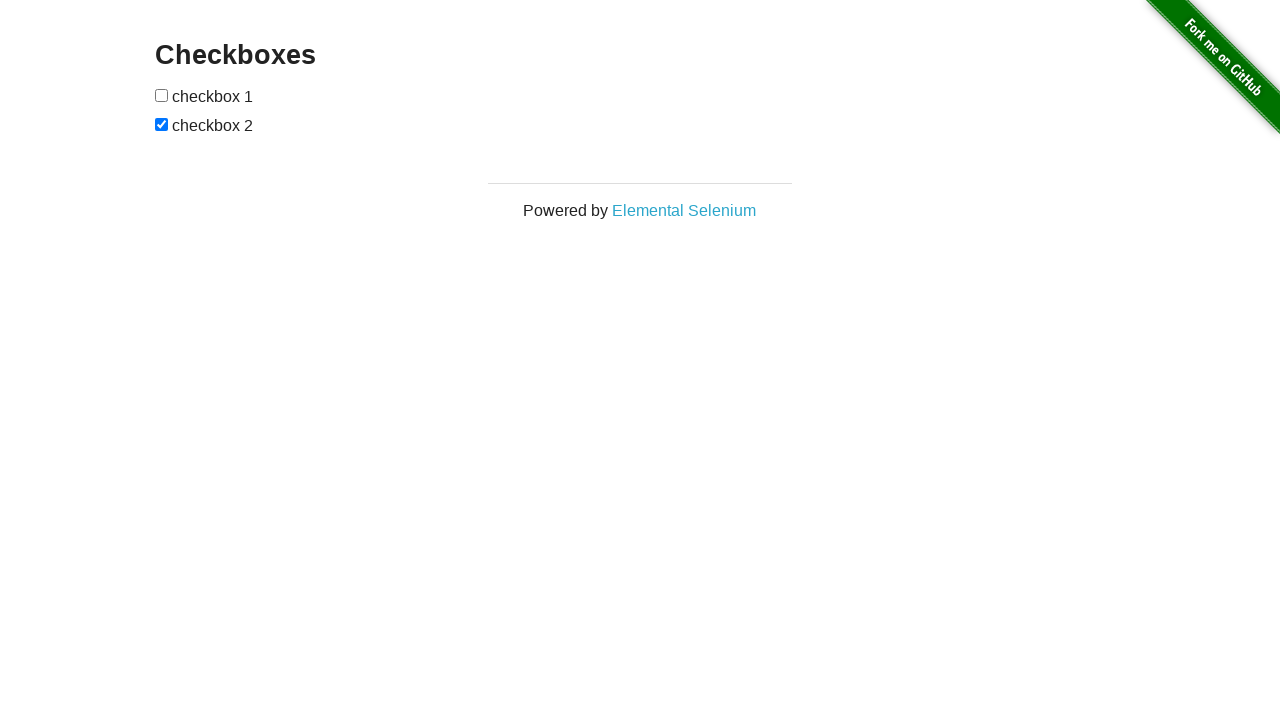

Checked the first checkbox at (162, 95) on internal:role=checkbox >> nth=0
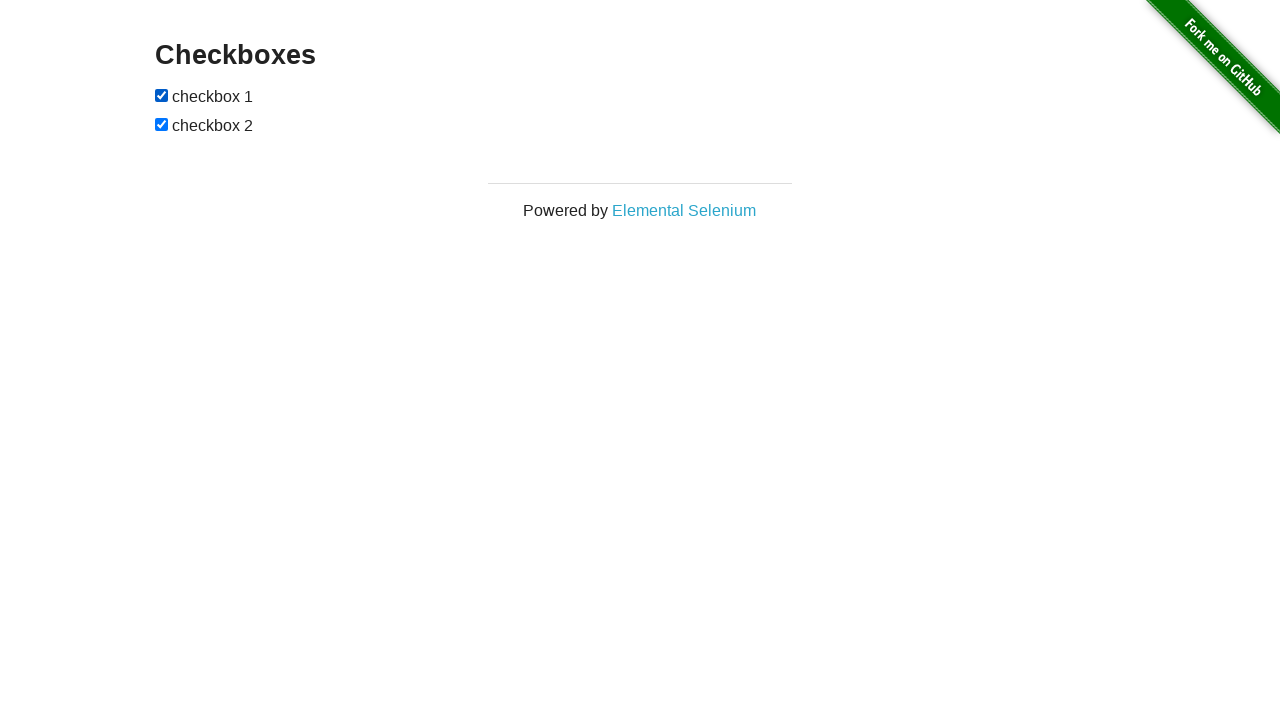

Unchecked the last checkbox at (162, 124) on internal:role=checkbox >> nth=-1
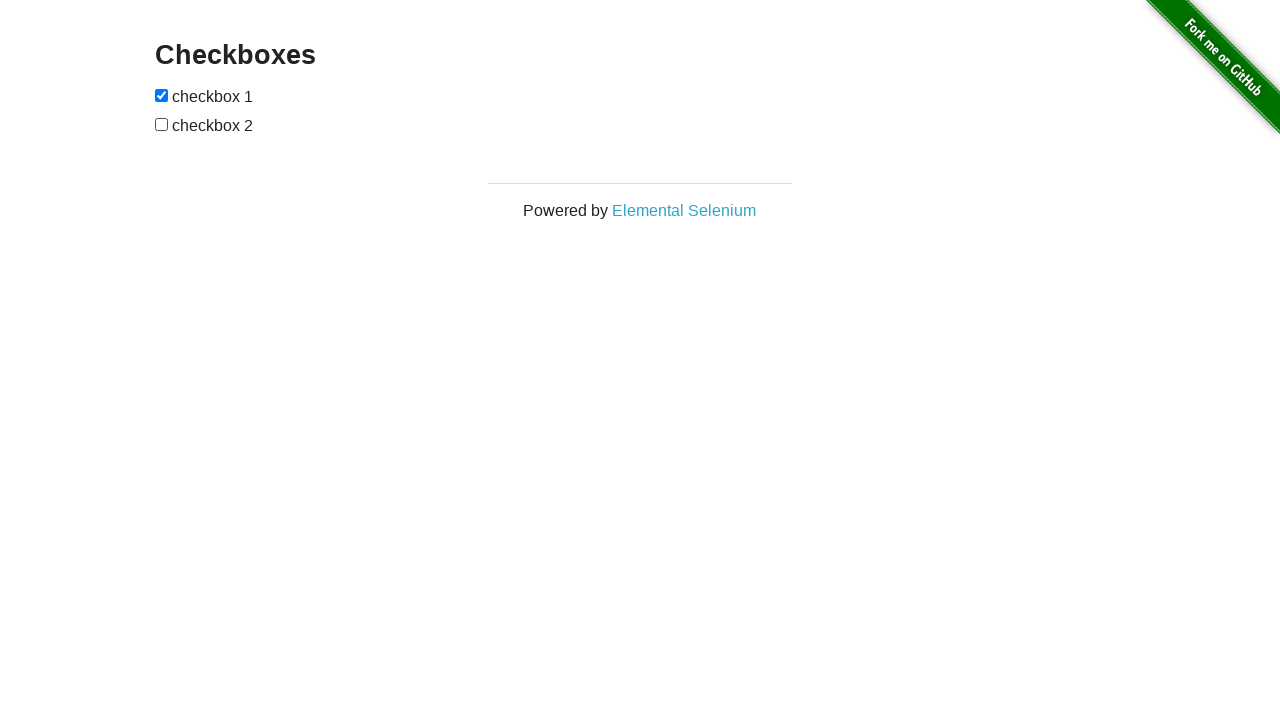

Verified that the last checkbox is unchecked
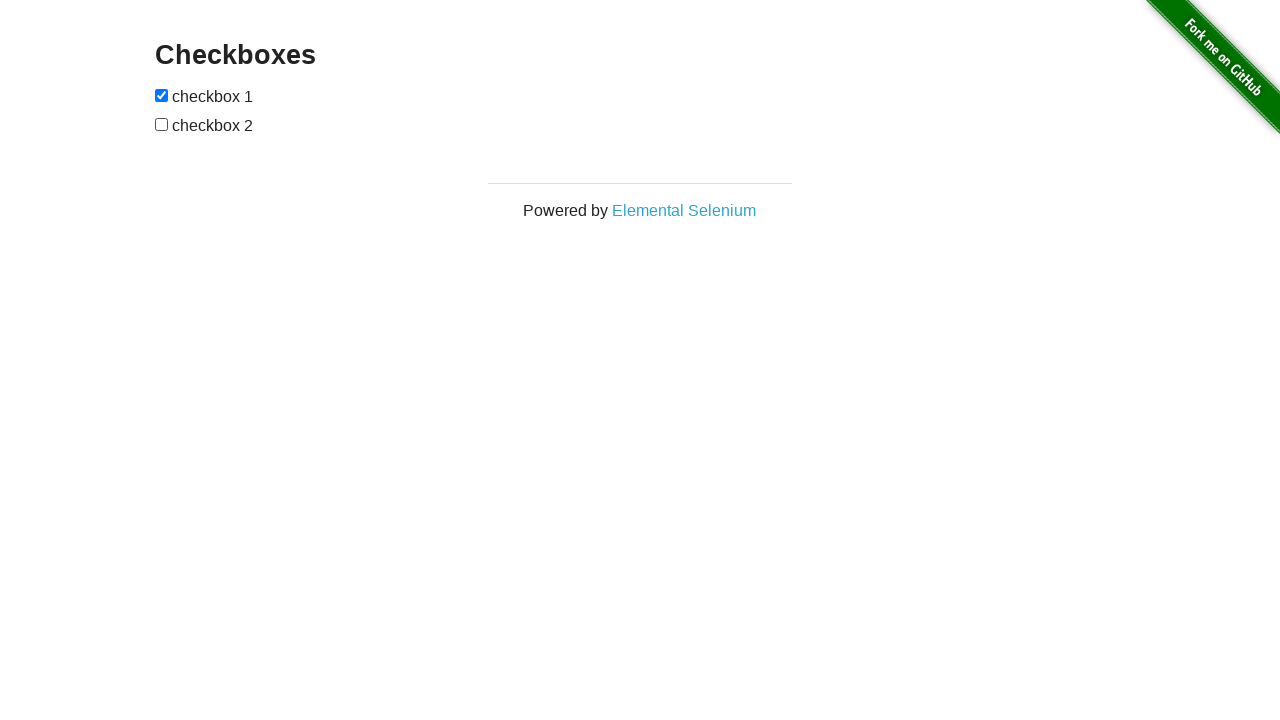

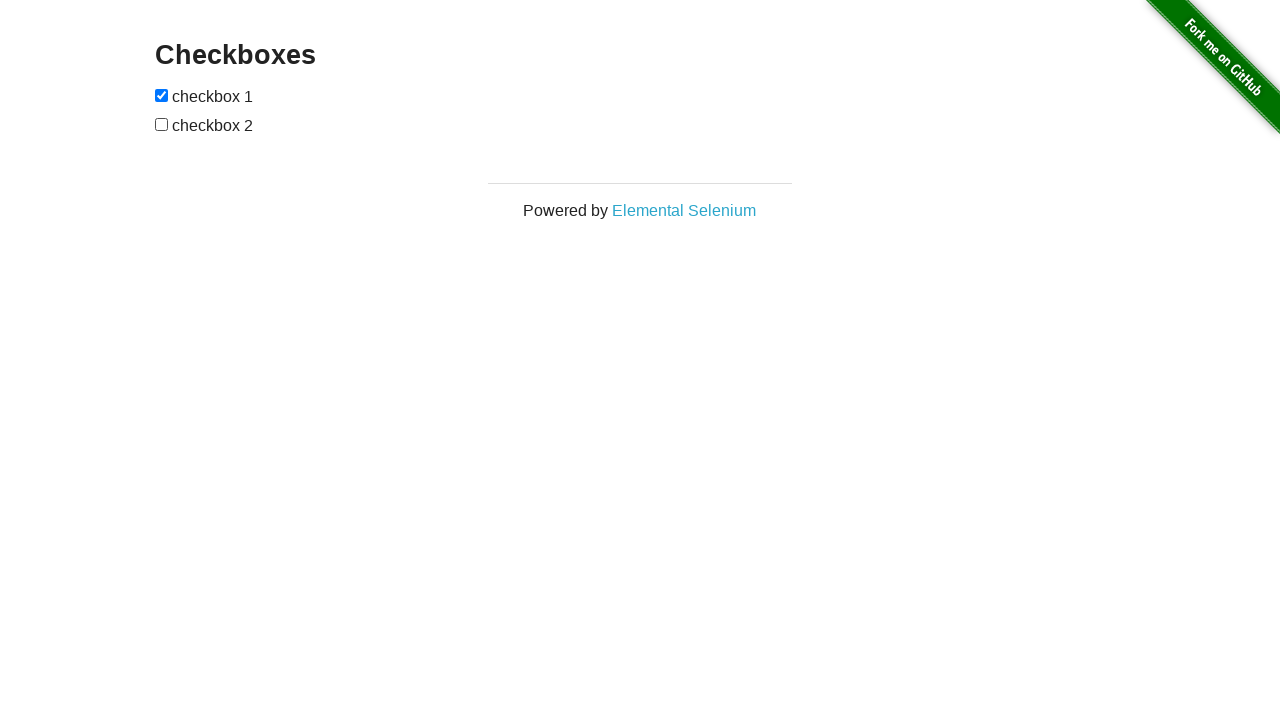